Tests the CPF registration form on the Brazilian Federal Revenue Service website by filling in a birth date field

Starting URL: https://servicos.receita.fazenda.gov.br/Servicos/CPF/InscricaoPublica/inscricao.asp

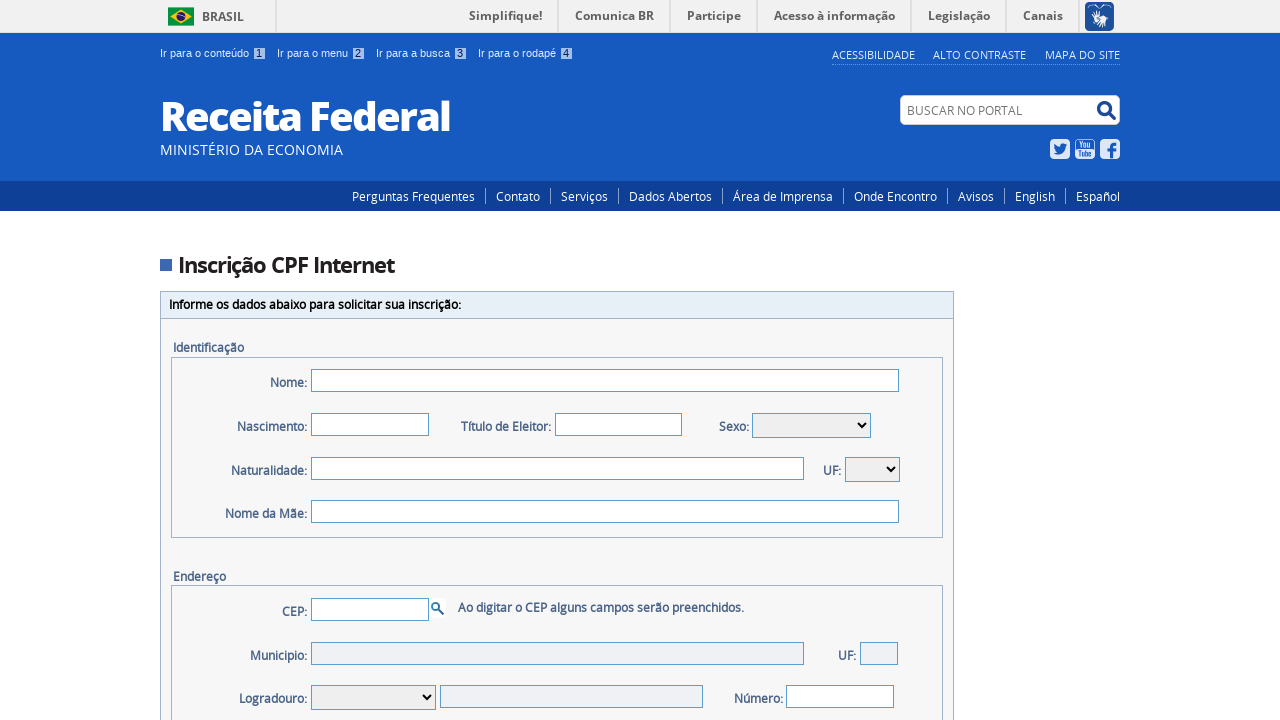

Waited for birth date field to become visible
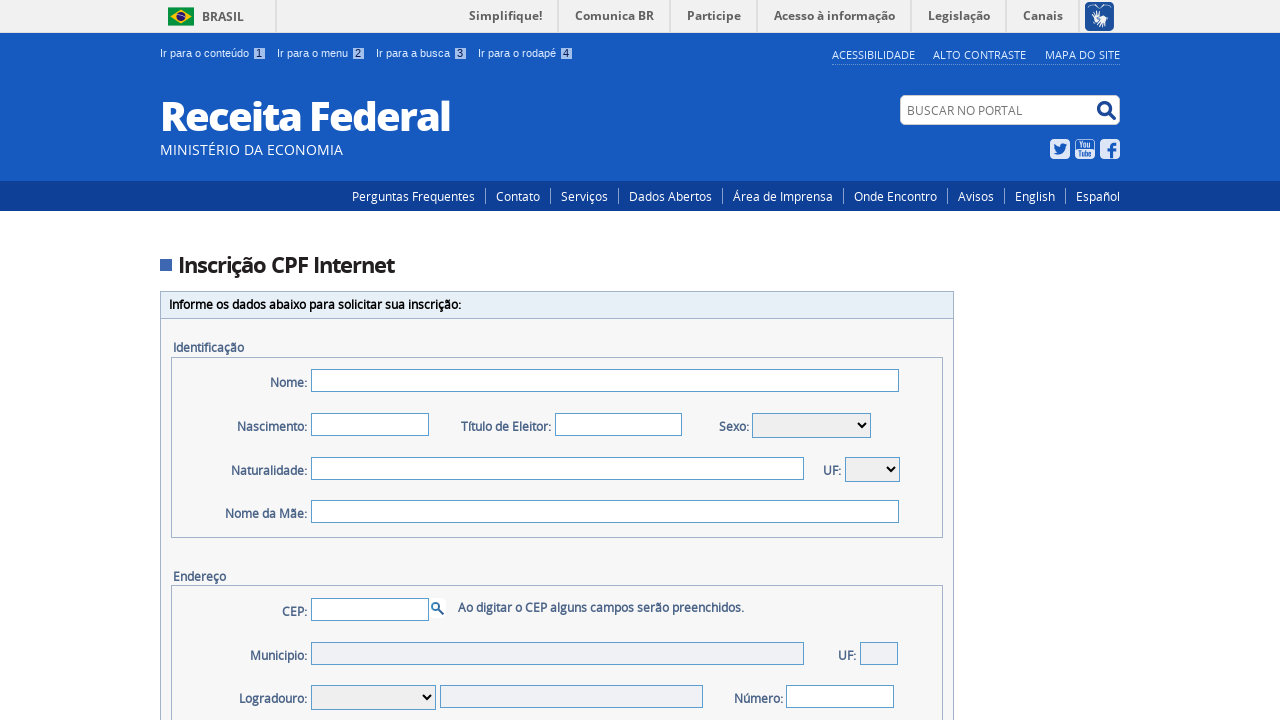

Filled birth date field with '15/08/1990' on #txtNascimento
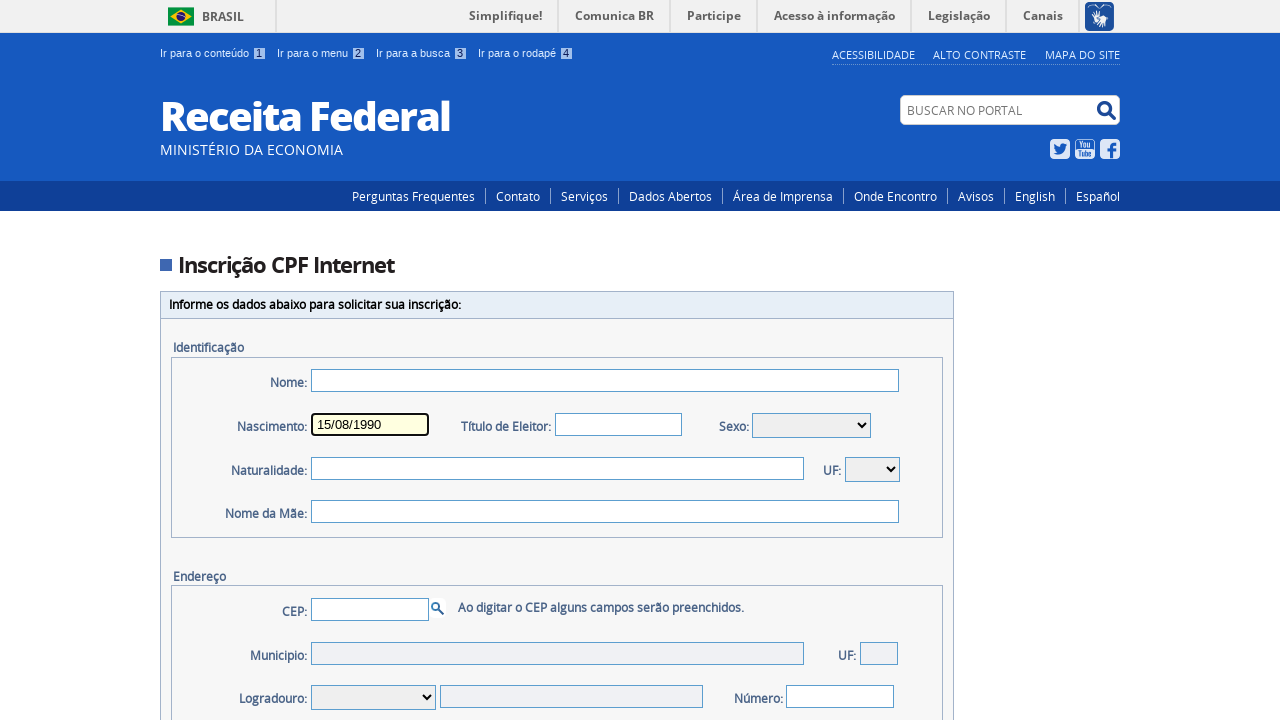

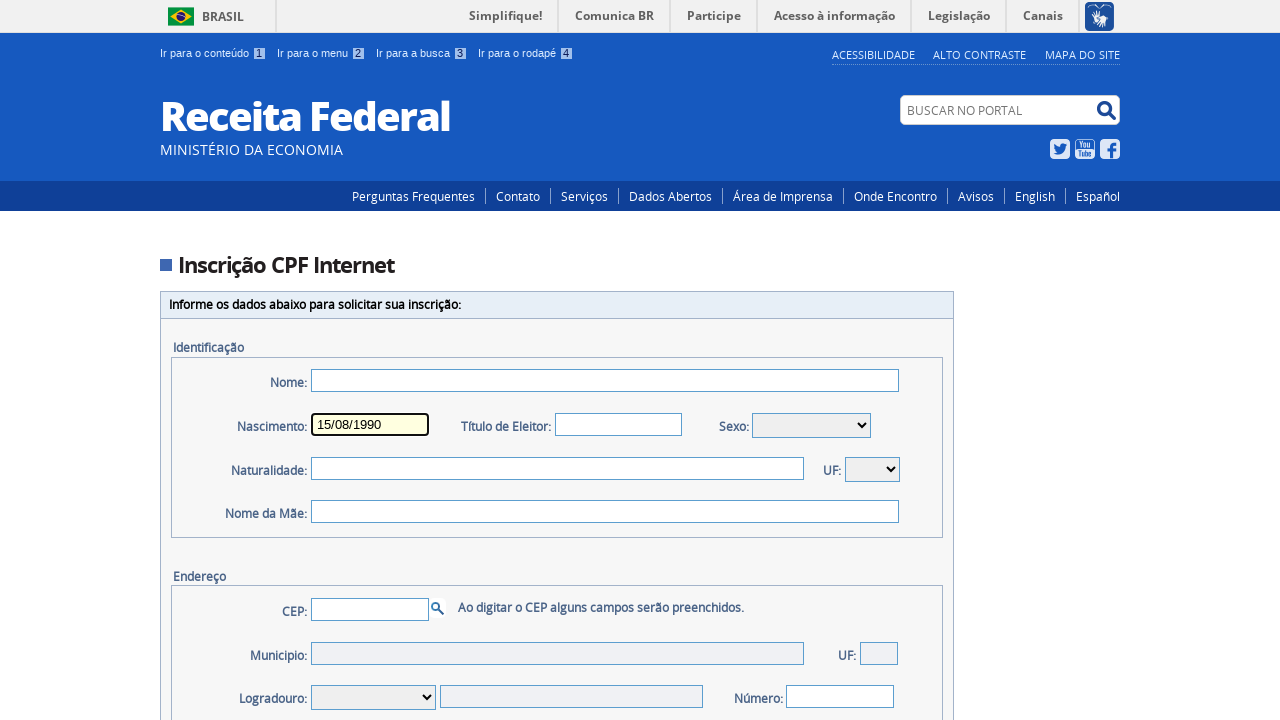